Tests an e-commerce product search and add-to-cart functionality by searching for products containing "ca", adding specific items to cart including Capsicum

Starting URL: https://rahulshettyacademy.com/seleniumPractise/#/

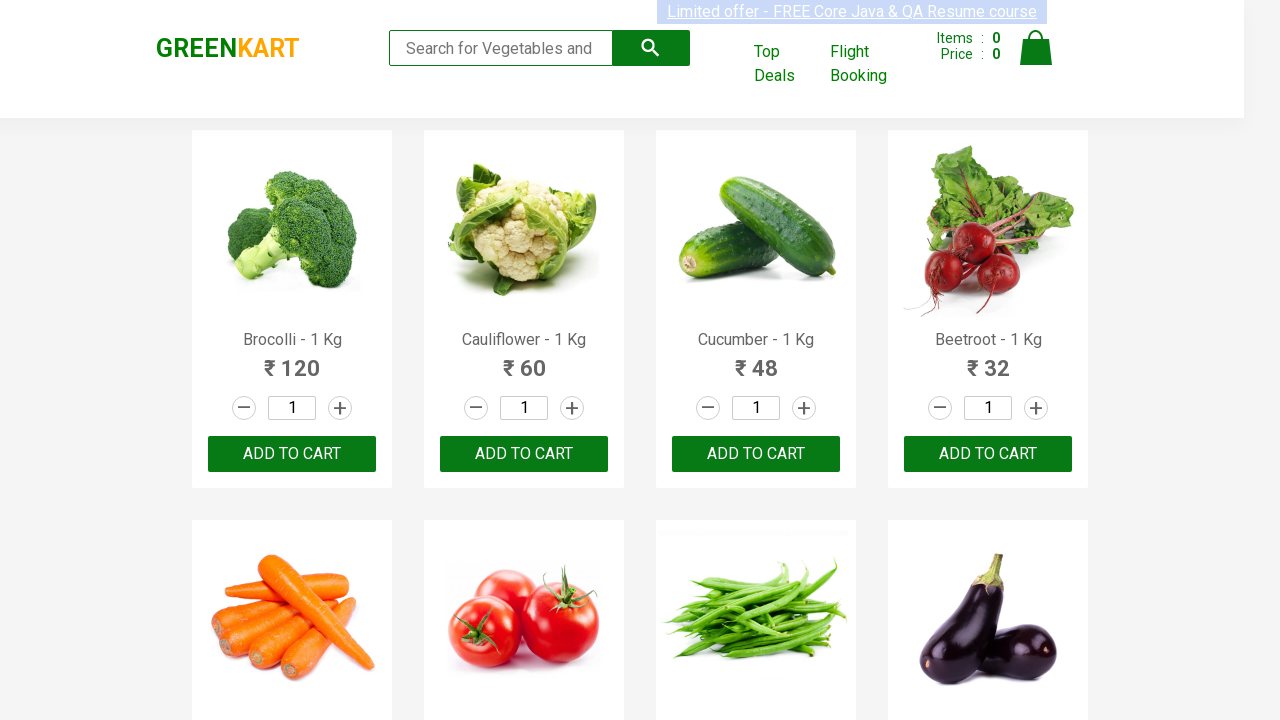

Filled search field with 'ca' to search for products on .search-keyword
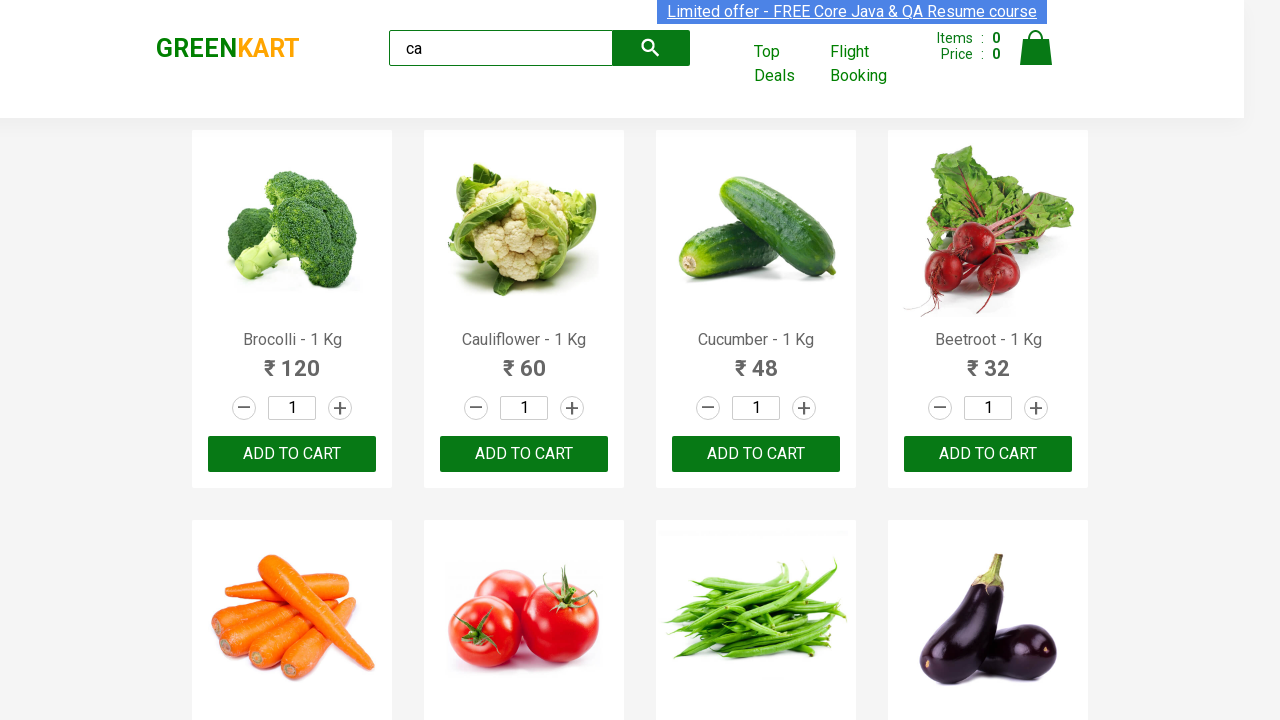

Product list loaded after searching for 'ca'
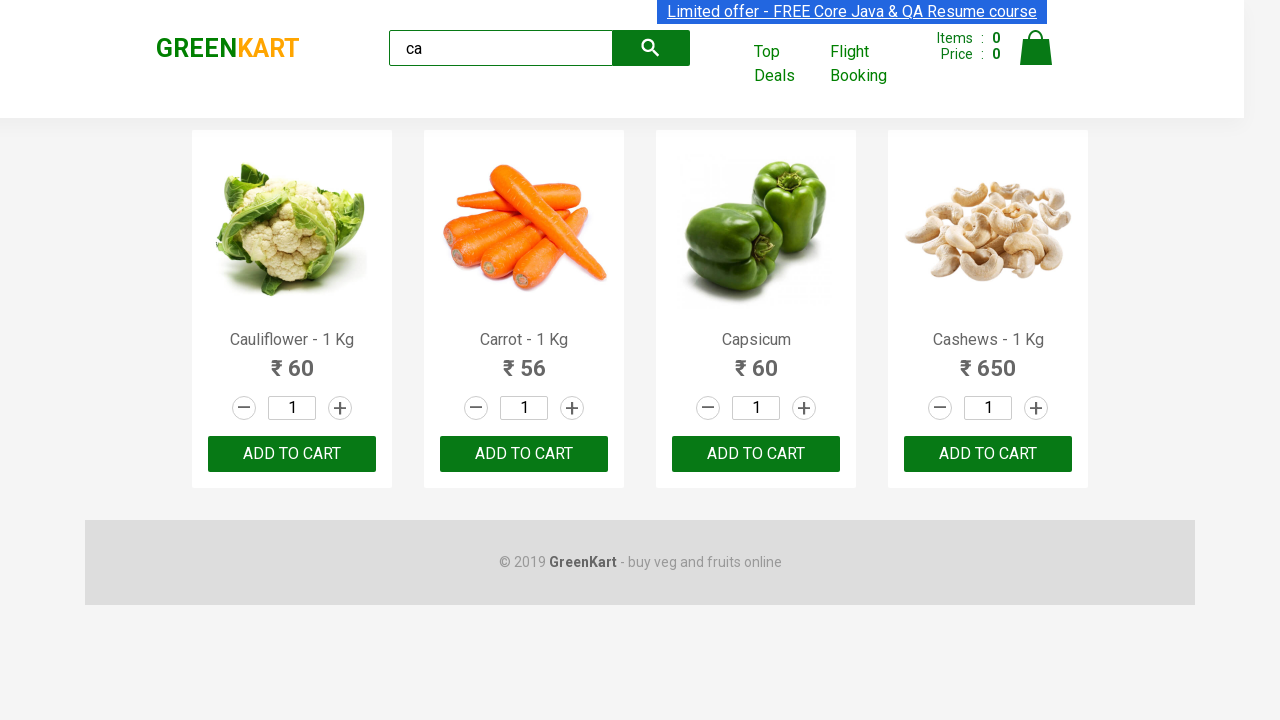

Added second product to cart at (524, 454) on .products .product >> nth=1 >> button:has-text("ADD TO CART")
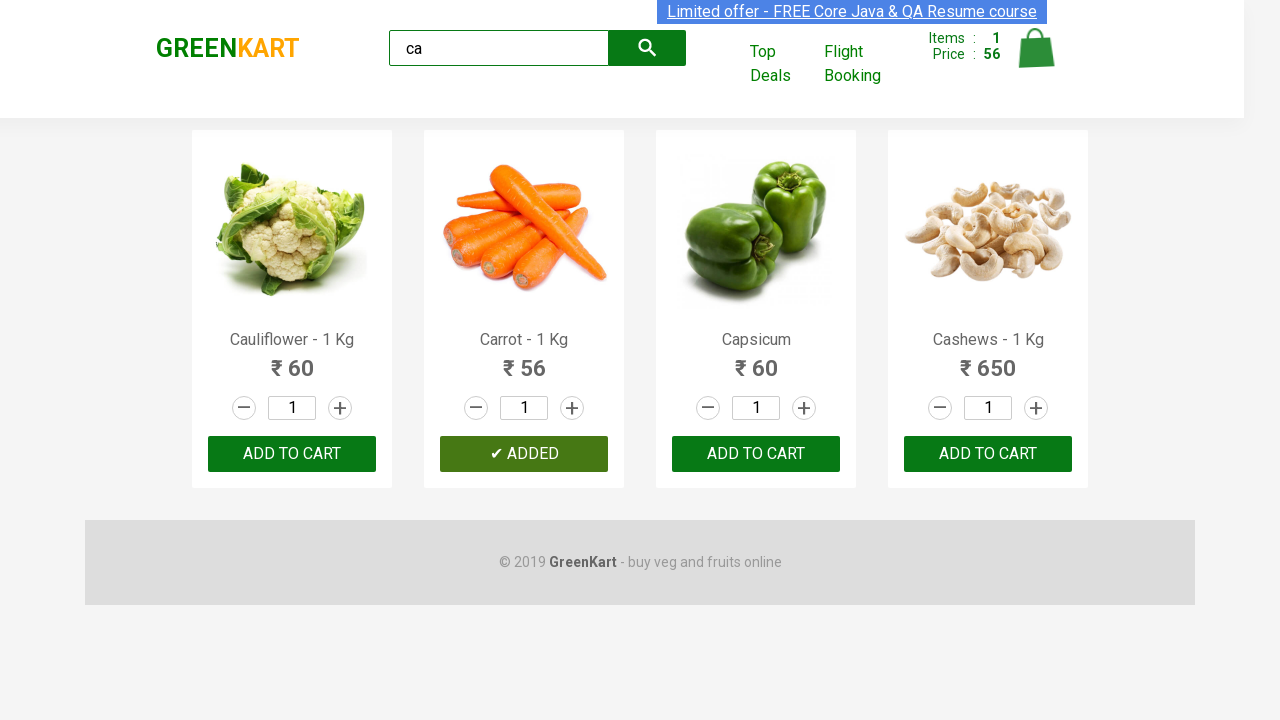

Found and added Capsicum product to cart at (756, 454) on .products .product >> nth=2 >> button
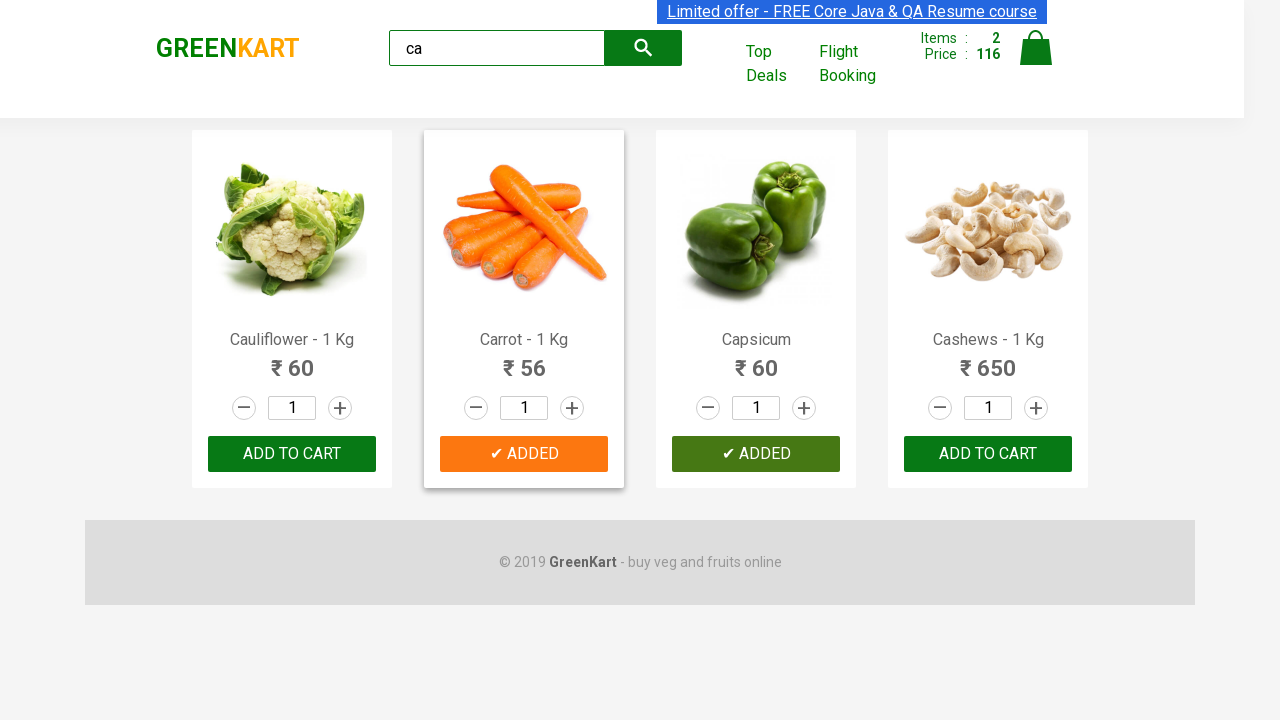

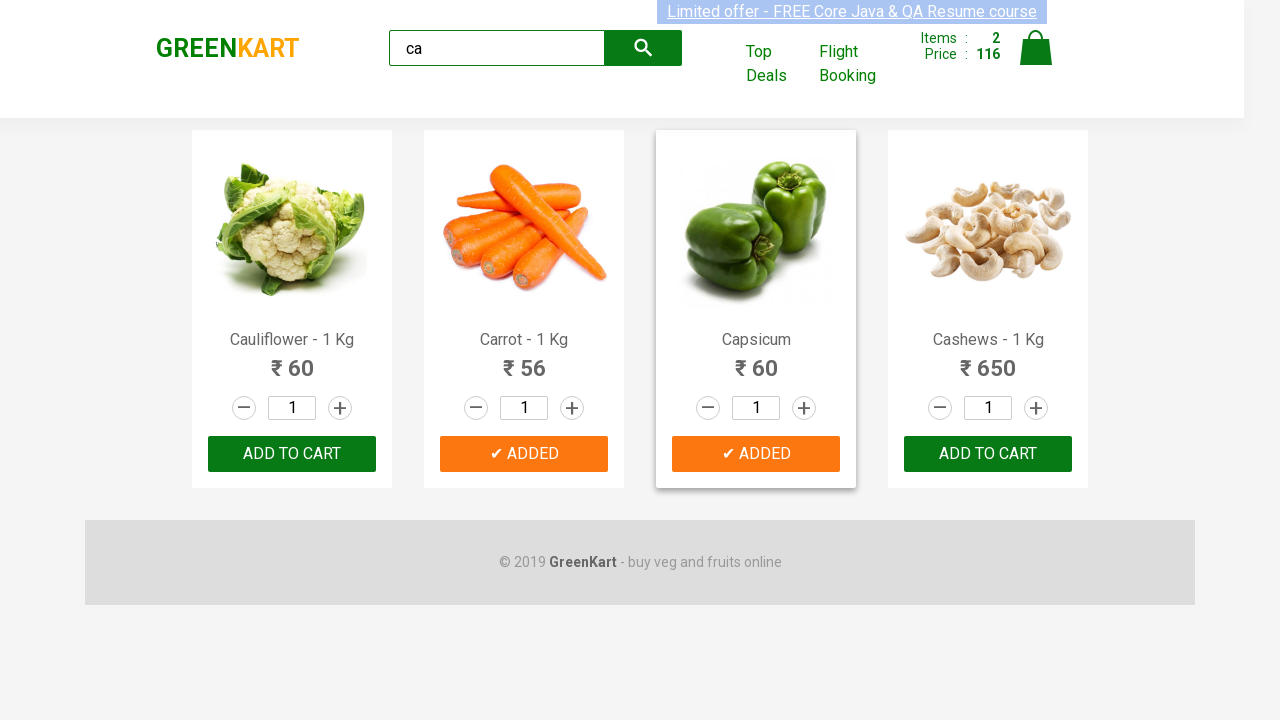